Tests dropdown passenger selection functionality by opening the passenger info dropdown, incrementing adult count 8 times, and closing the dropdown

Starting URL: https://rahulshettyacademy.com/dropdownsPractise/

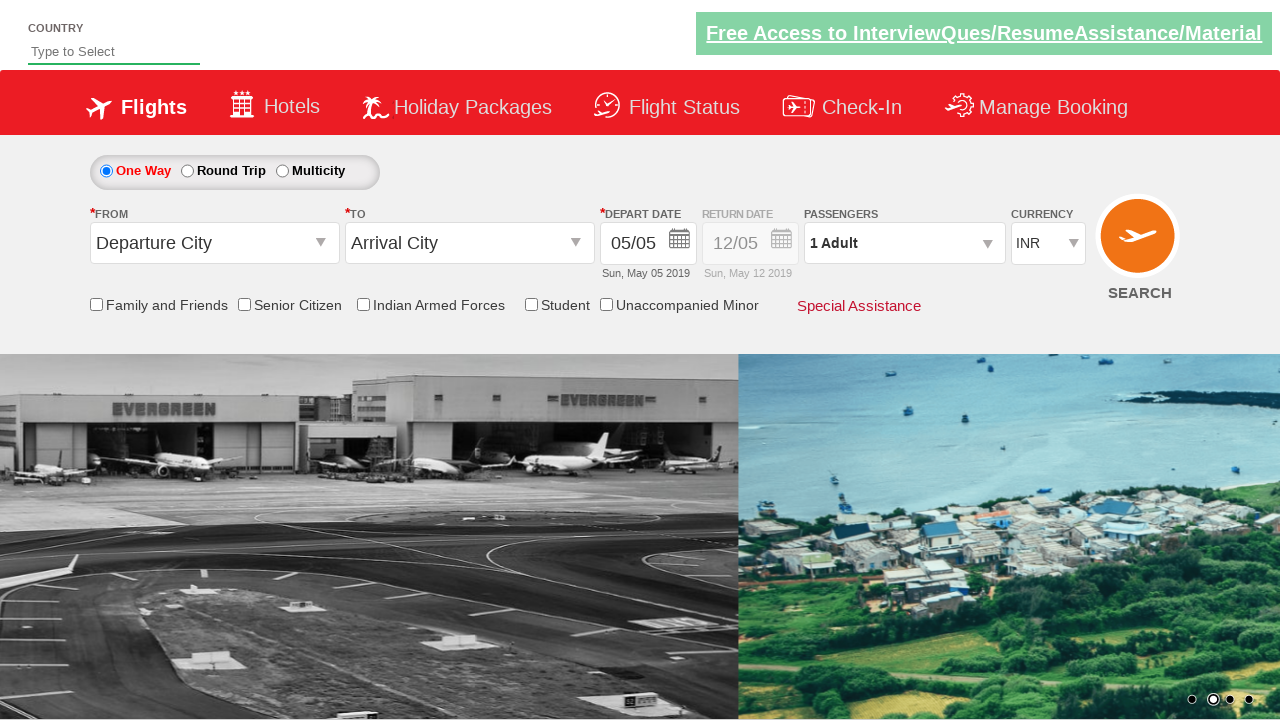

Clicked on passenger info dropdown to open it at (904, 243) on #divpaxinfo
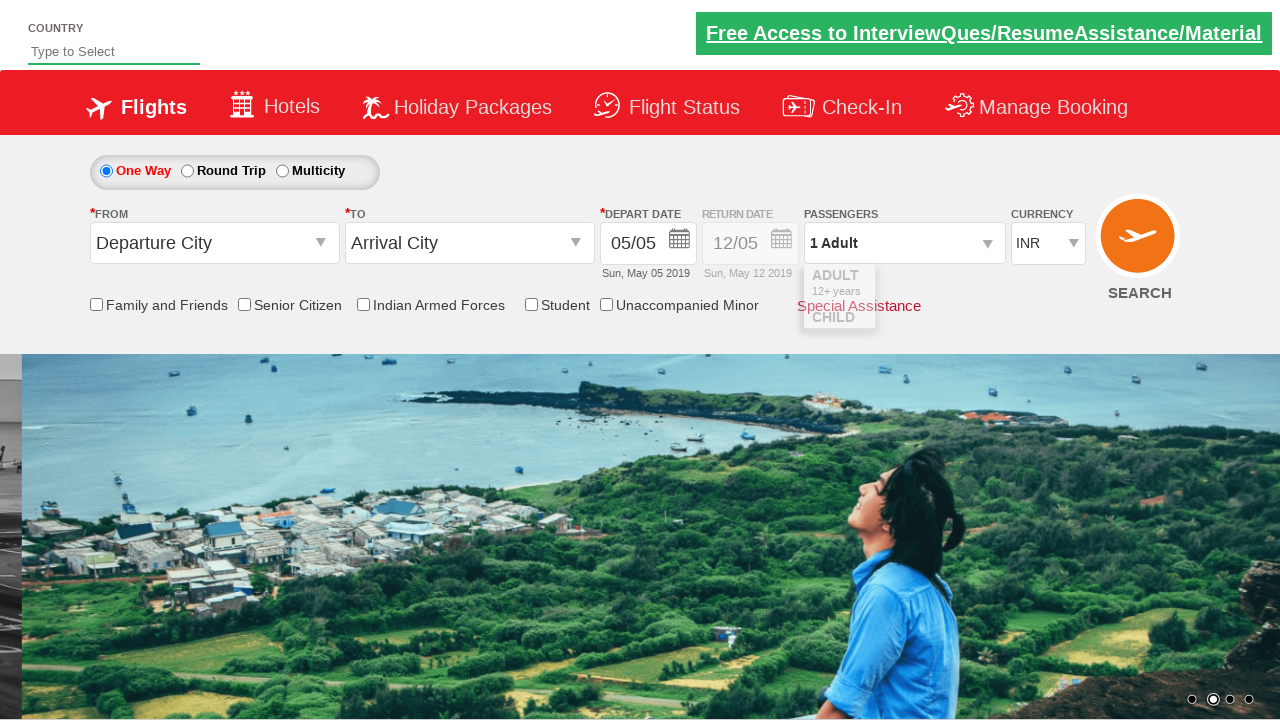

Waited for dropdown to be visible
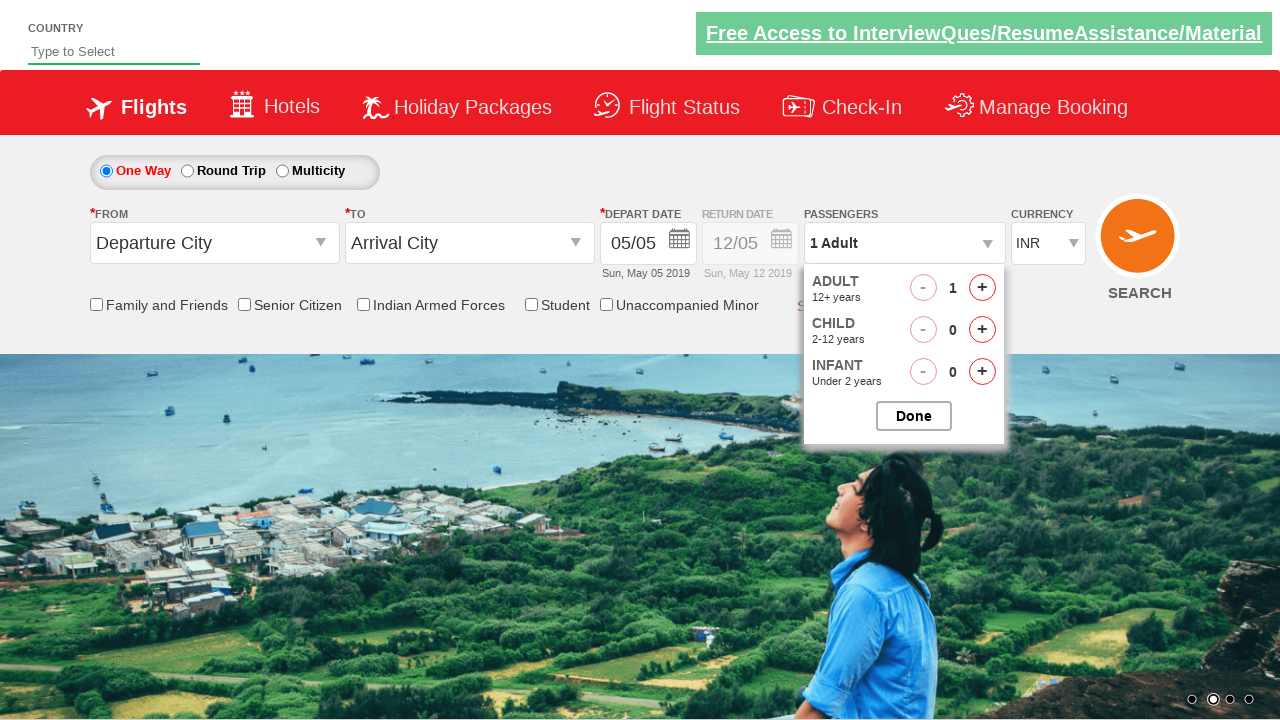

Incremented adult count (iteration 1 of 8) at (982, 288) on #hrefIncAdt
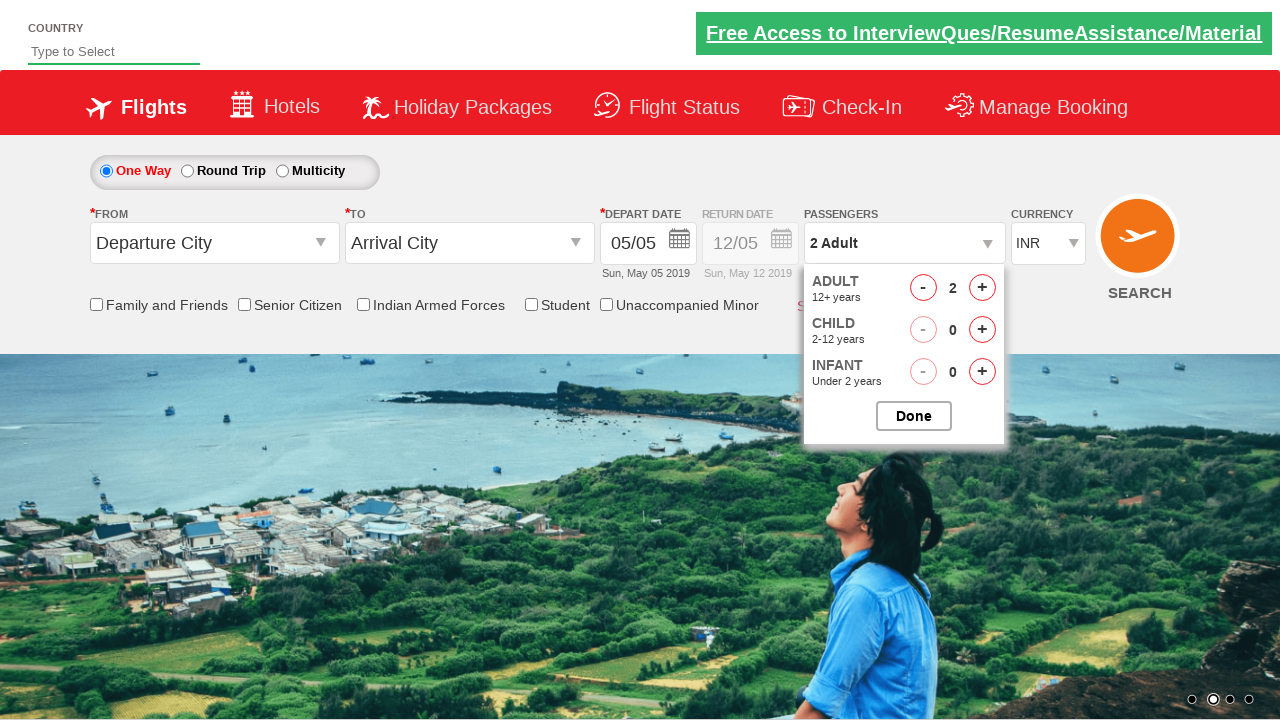

Incremented adult count (iteration 2 of 8) at (982, 288) on #hrefIncAdt
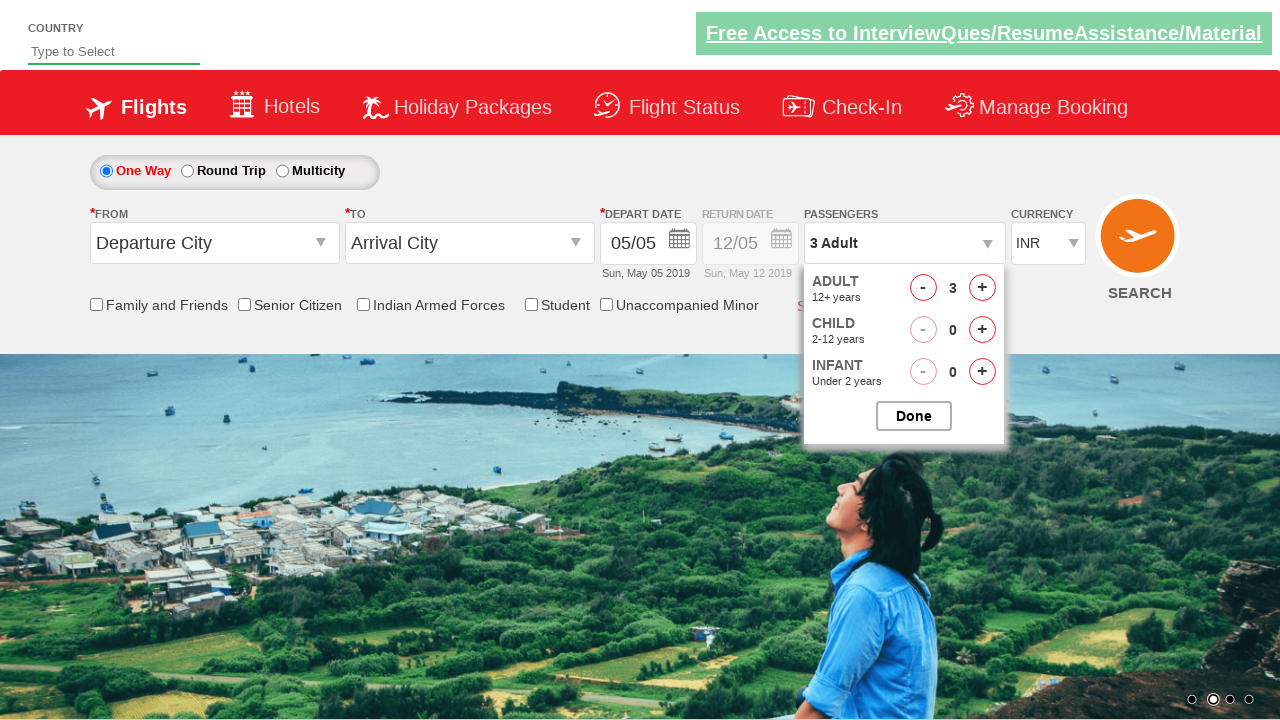

Incremented adult count (iteration 3 of 8) at (982, 288) on #hrefIncAdt
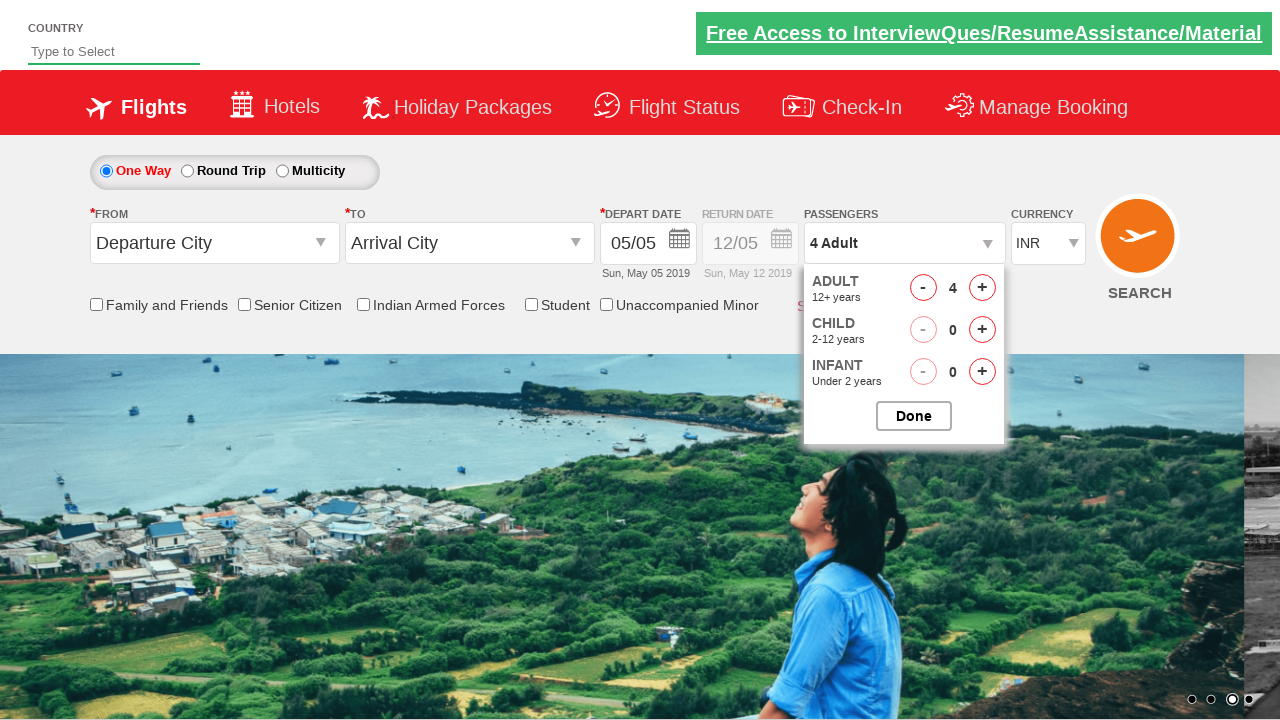

Incremented adult count (iteration 4 of 8) at (982, 288) on #hrefIncAdt
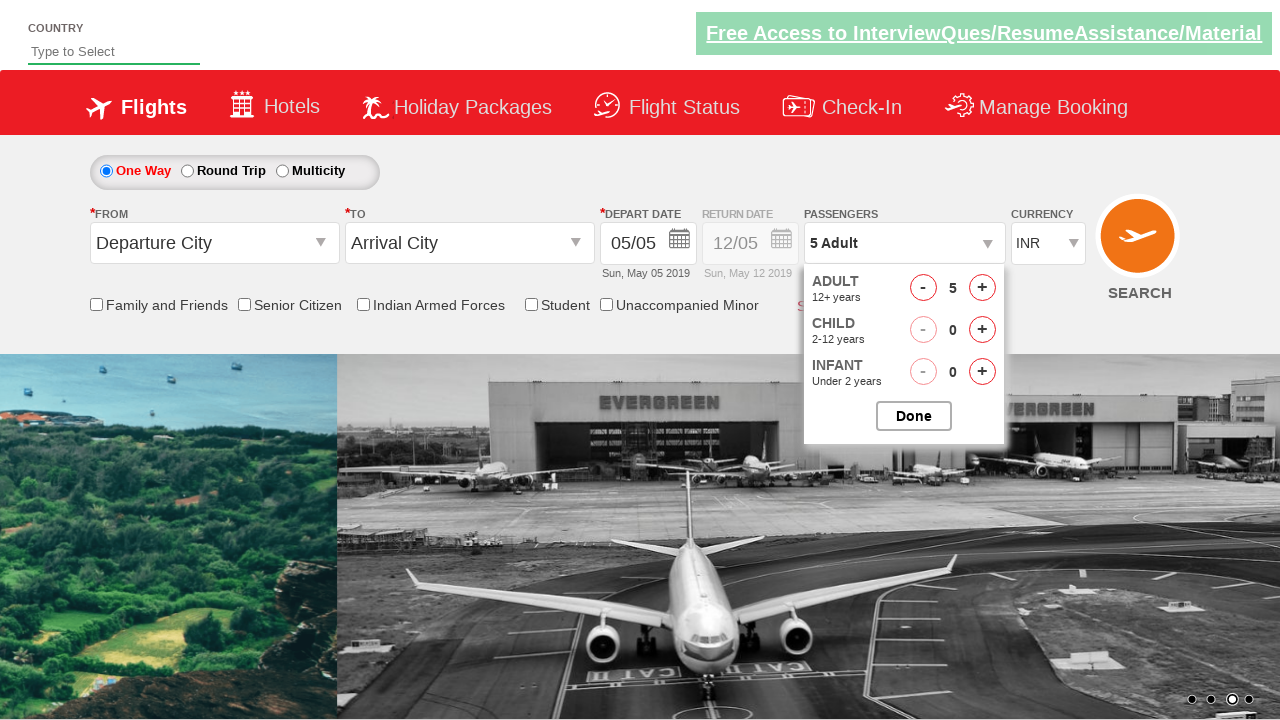

Incremented adult count (iteration 5 of 8) at (982, 288) on #hrefIncAdt
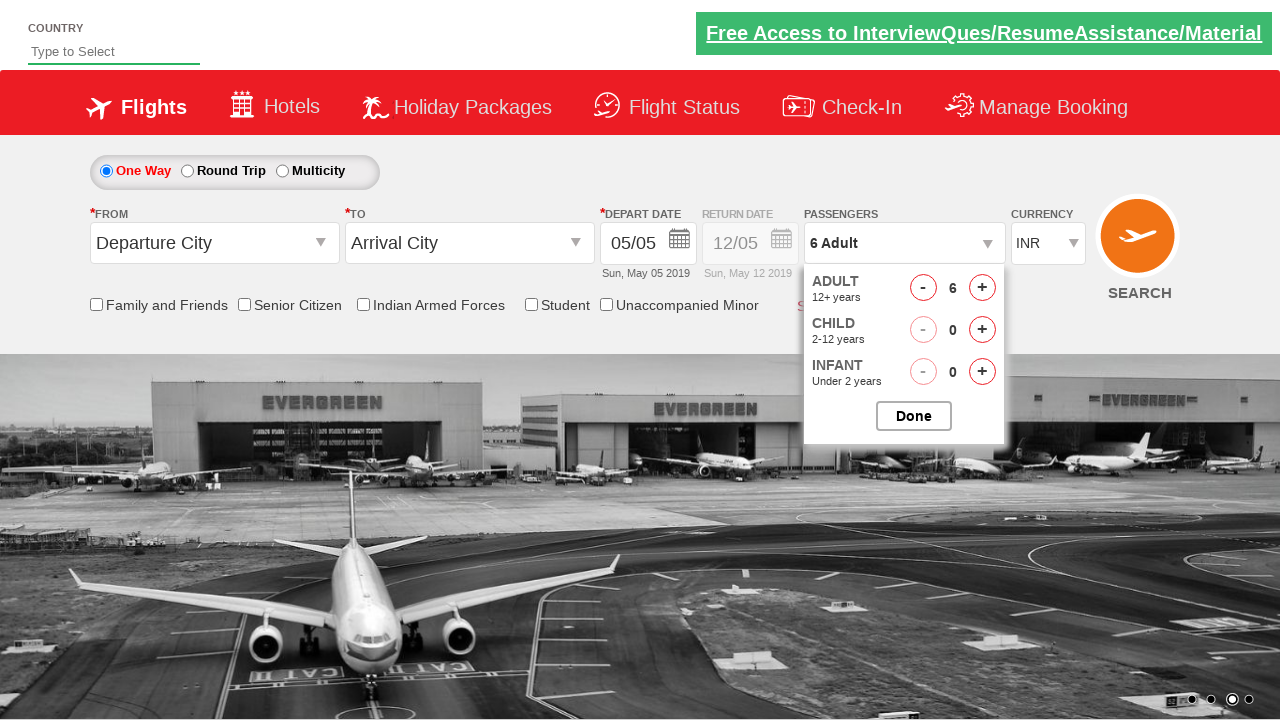

Incremented adult count (iteration 6 of 8) at (982, 288) on #hrefIncAdt
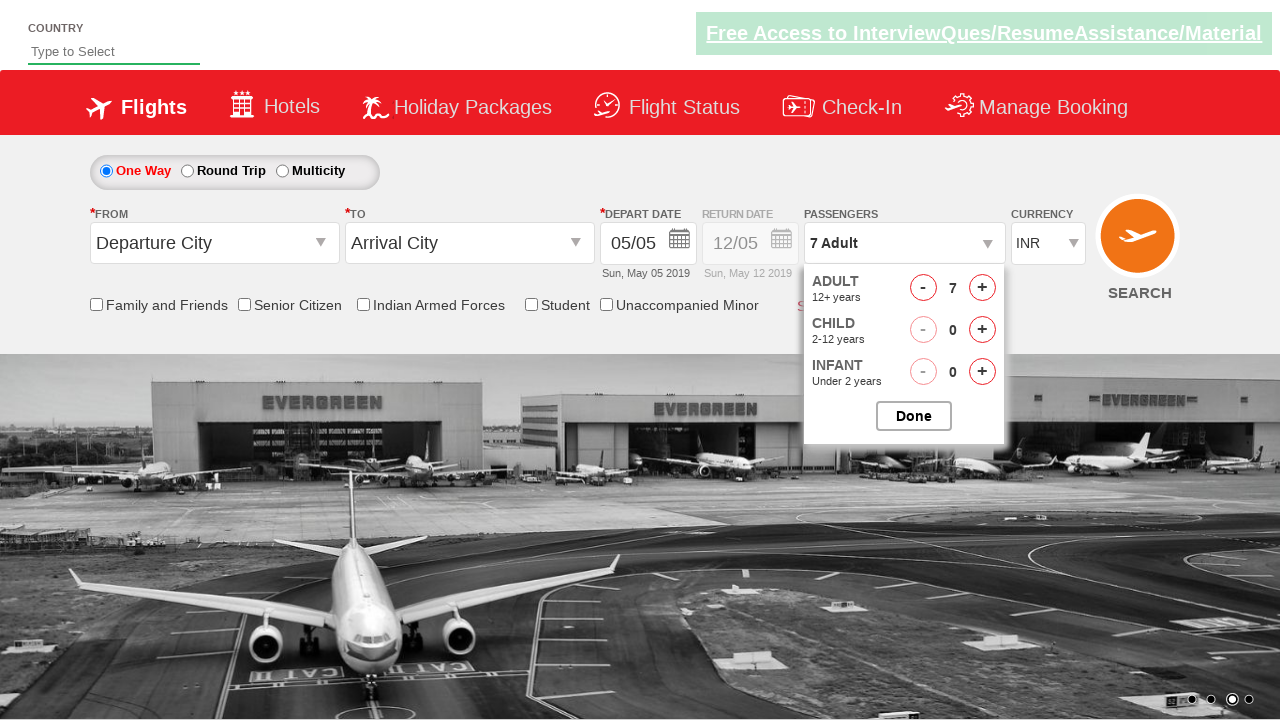

Incremented adult count (iteration 7 of 8) at (982, 288) on #hrefIncAdt
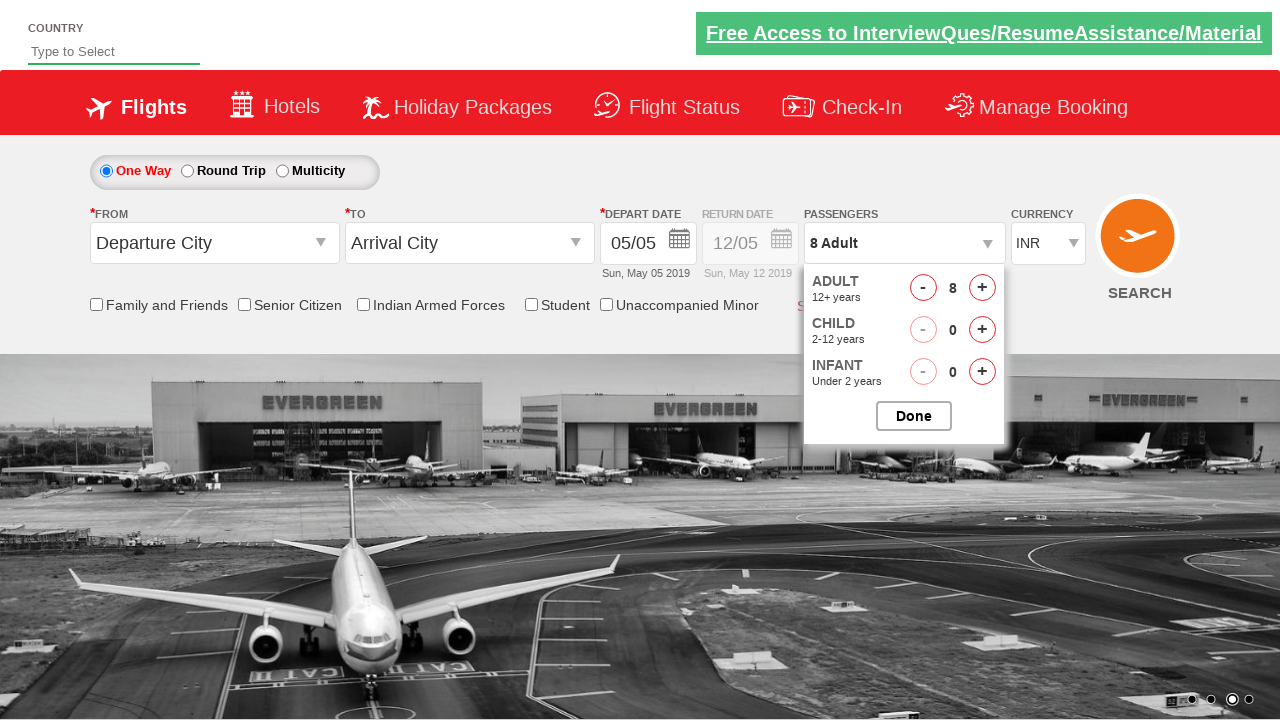

Incremented adult count (iteration 8 of 8) at (982, 288) on #hrefIncAdt
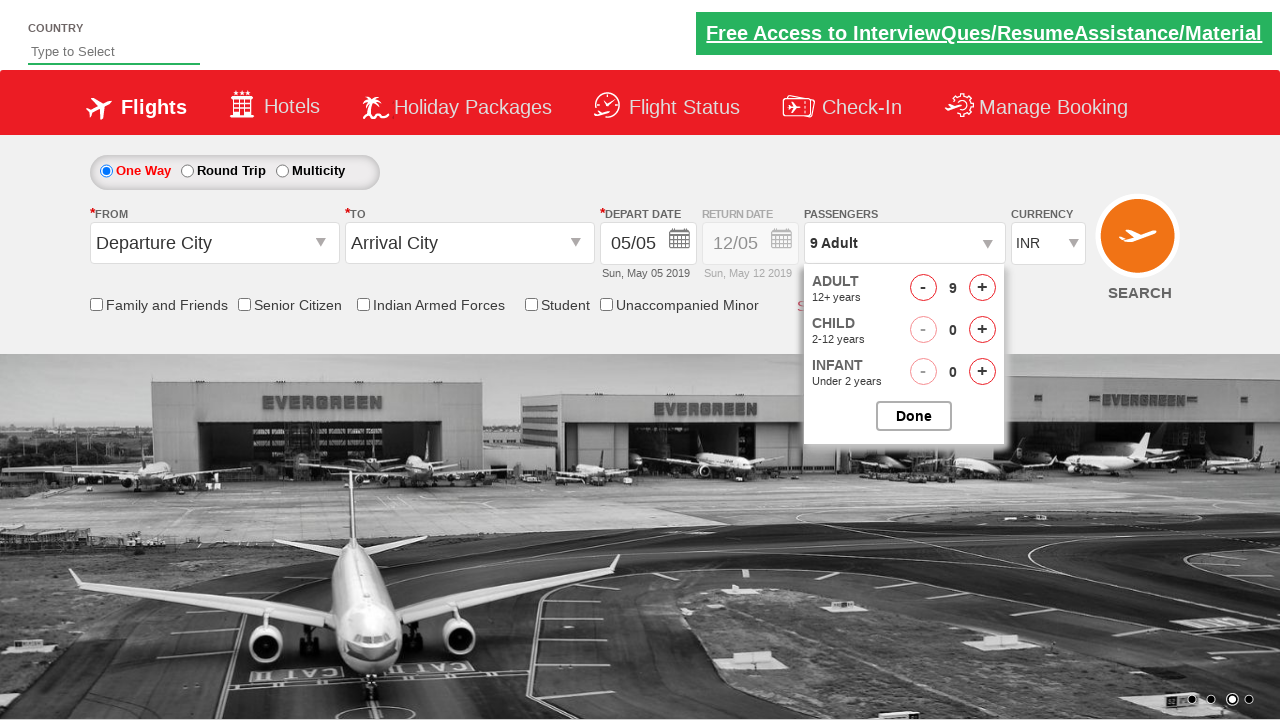

Closed the passenger options dropdown at (914, 416) on #btnclosepaxoption
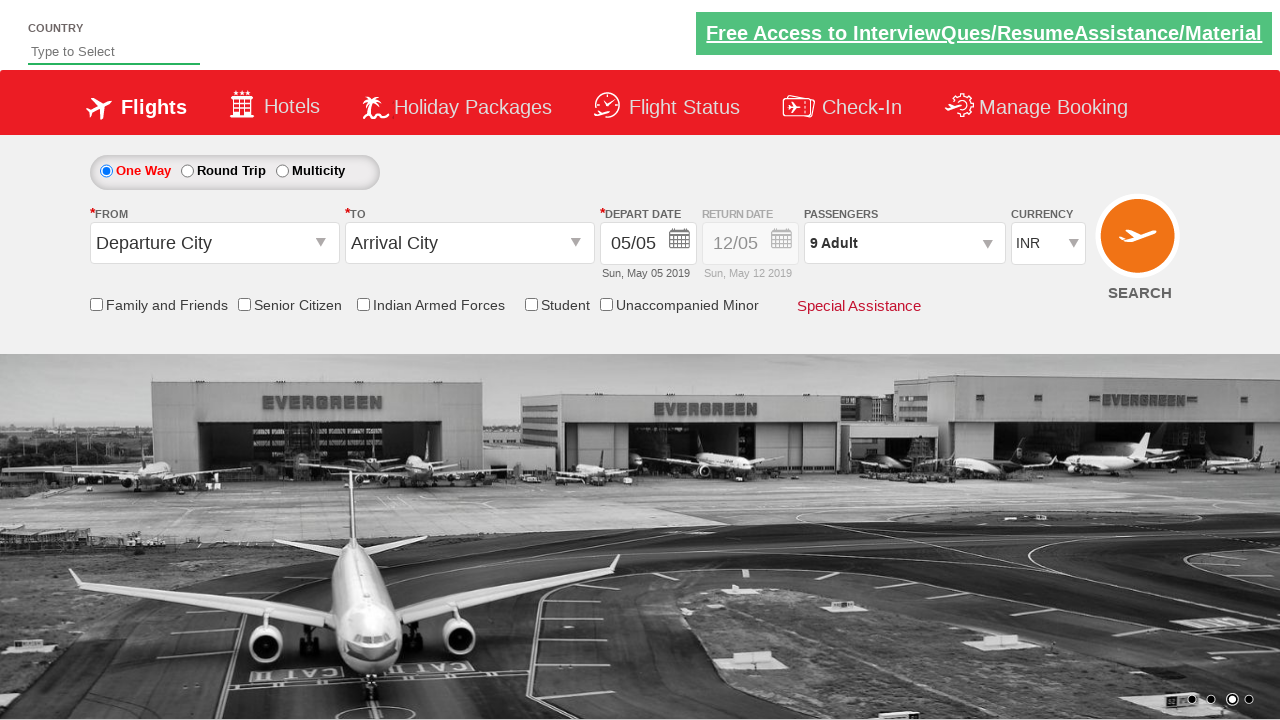

Verified dropdown closed and passenger info text is visible
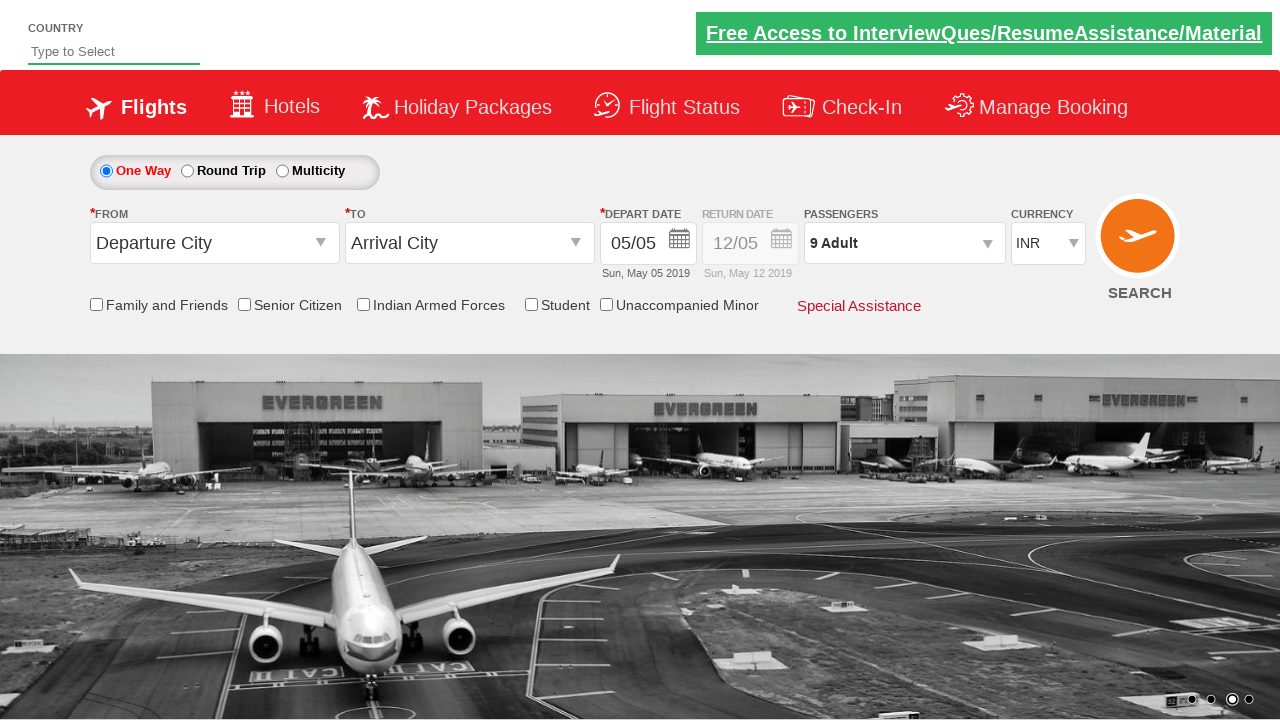

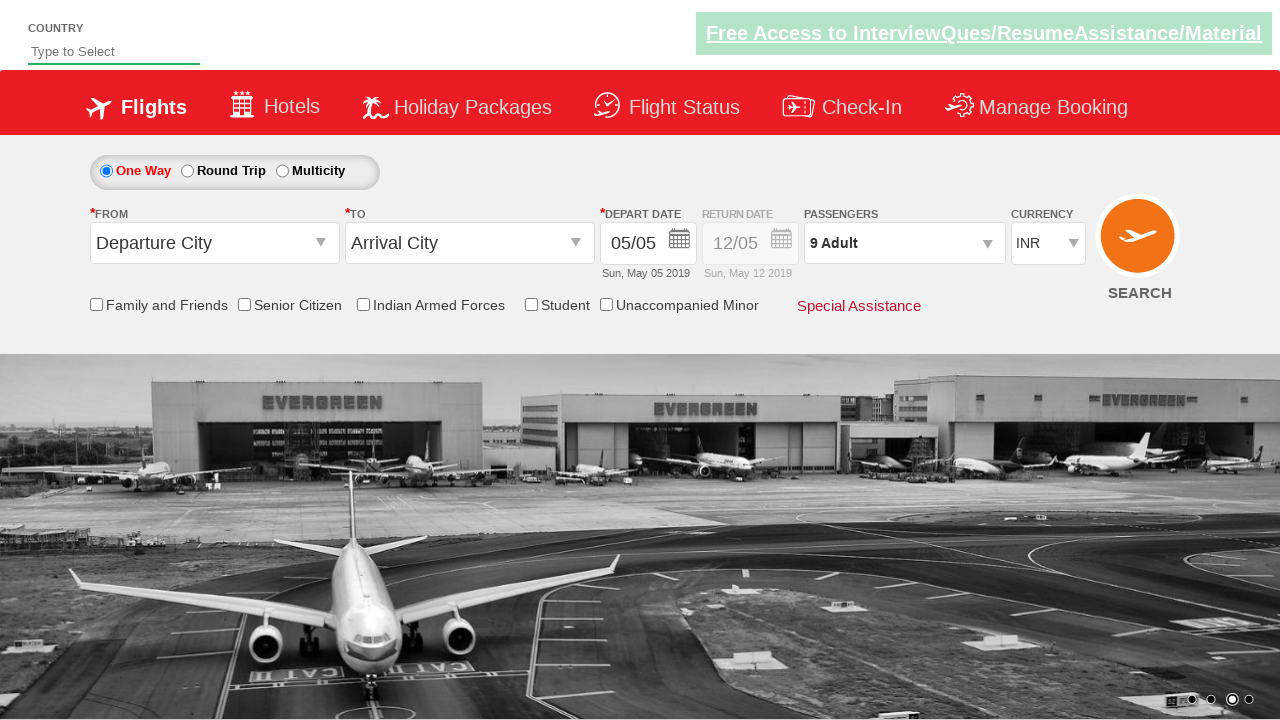